Tests the Python.org search functionality by entering 'pycon' as a search query and submitting the form using the Enter key.

Starting URL: https://www.python.org

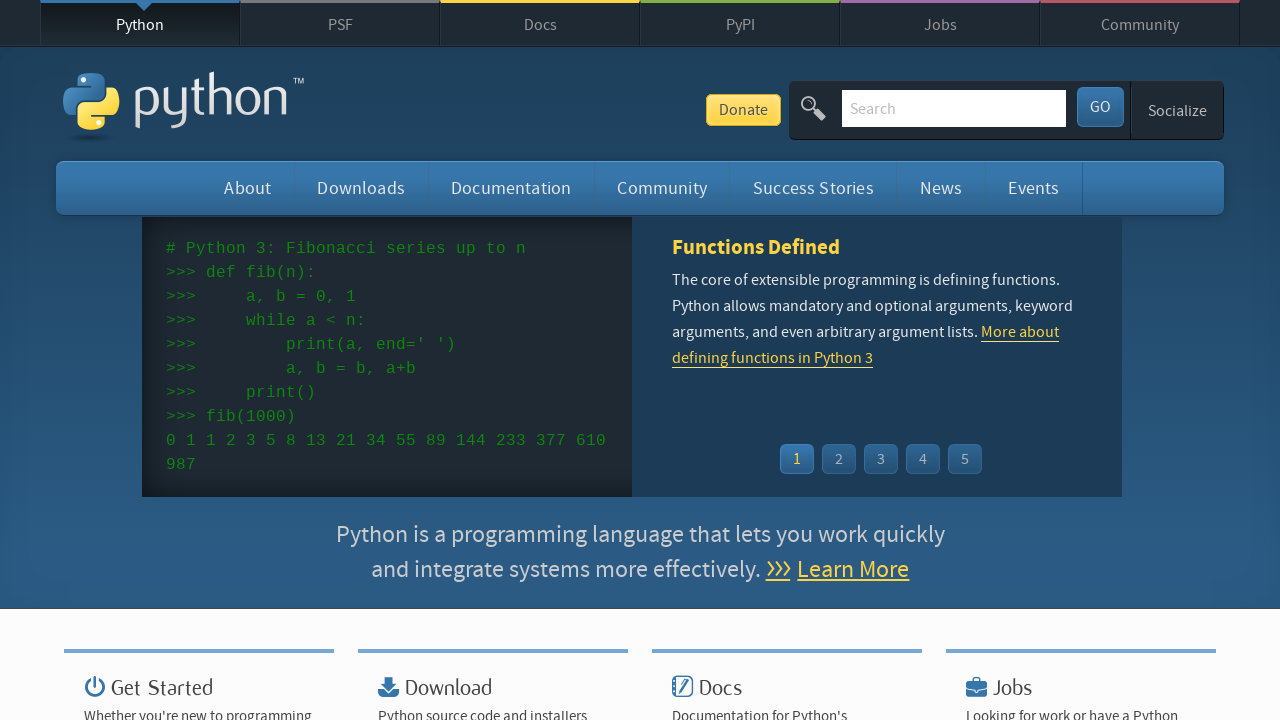

Filled search box with 'pycon' on input[name='q']
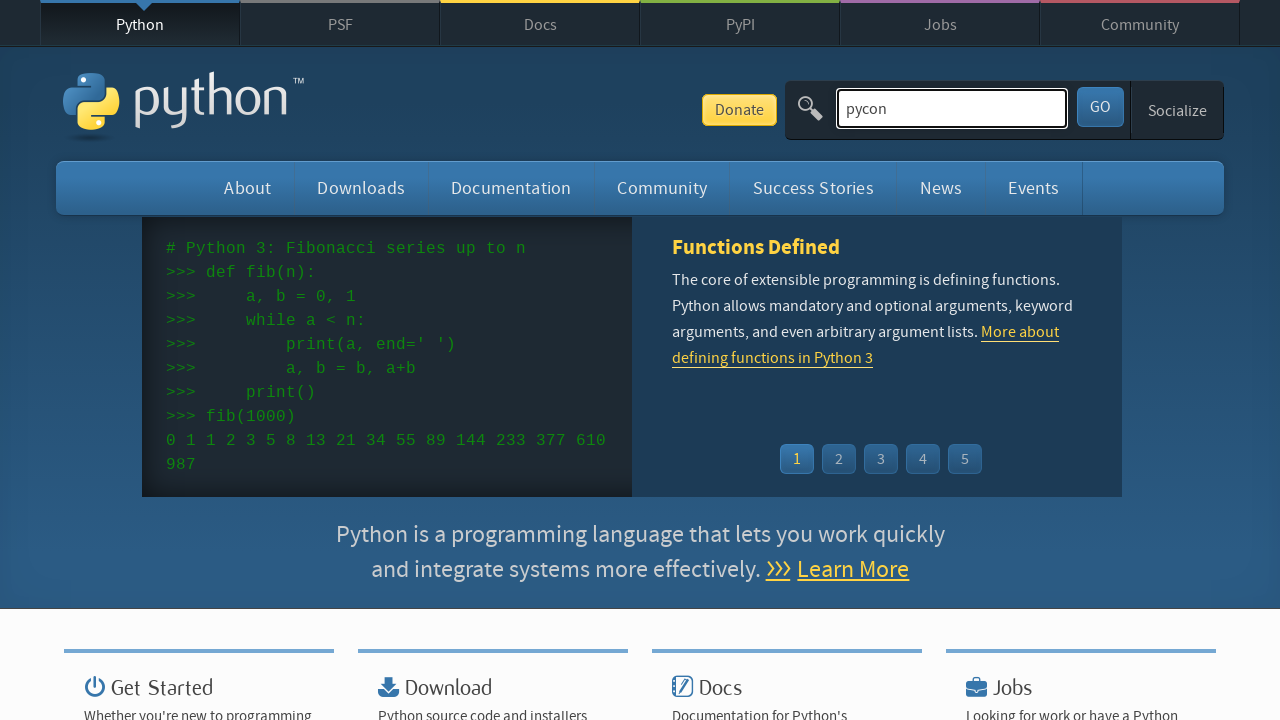

Pressed Enter to submit search form on input[name='q']
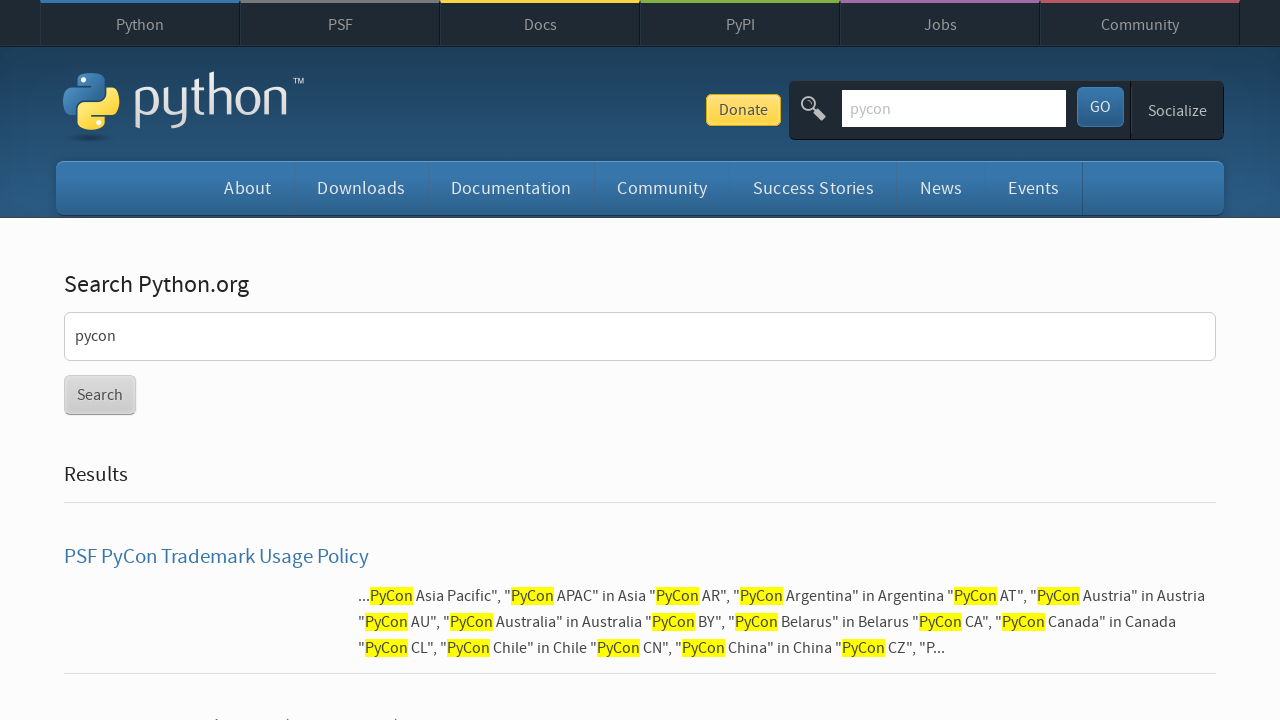

Search results page loaded
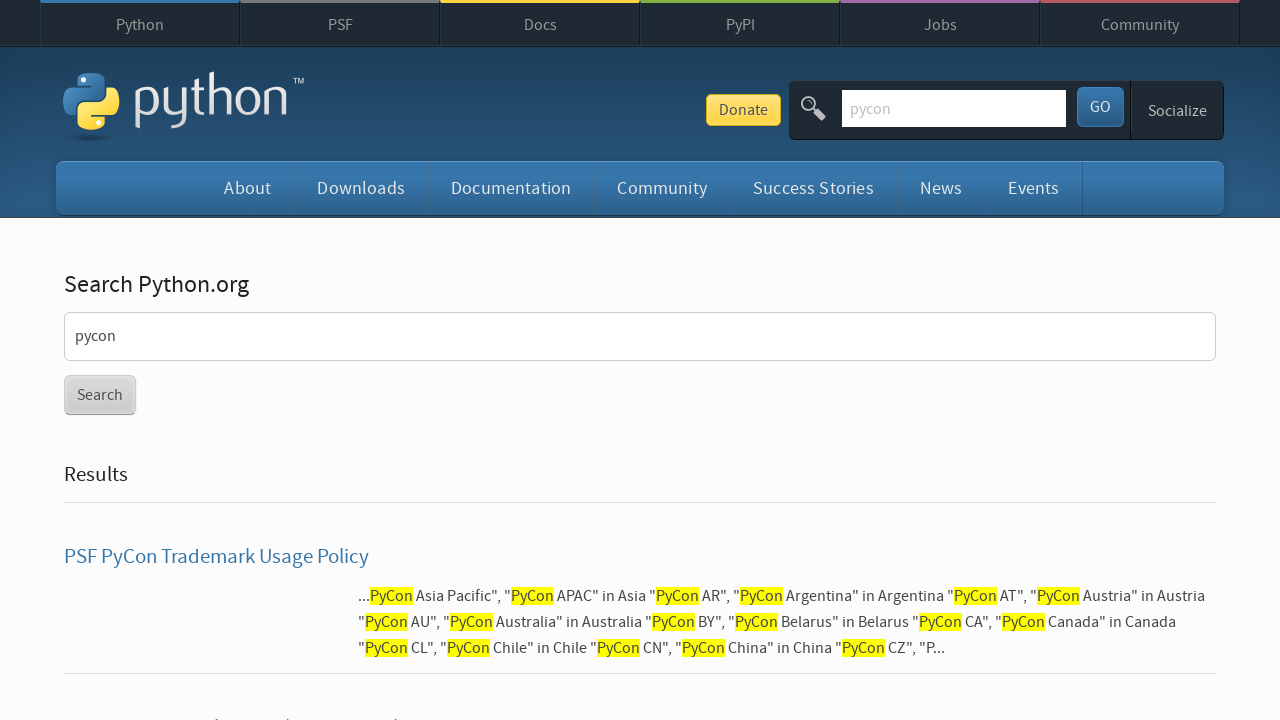

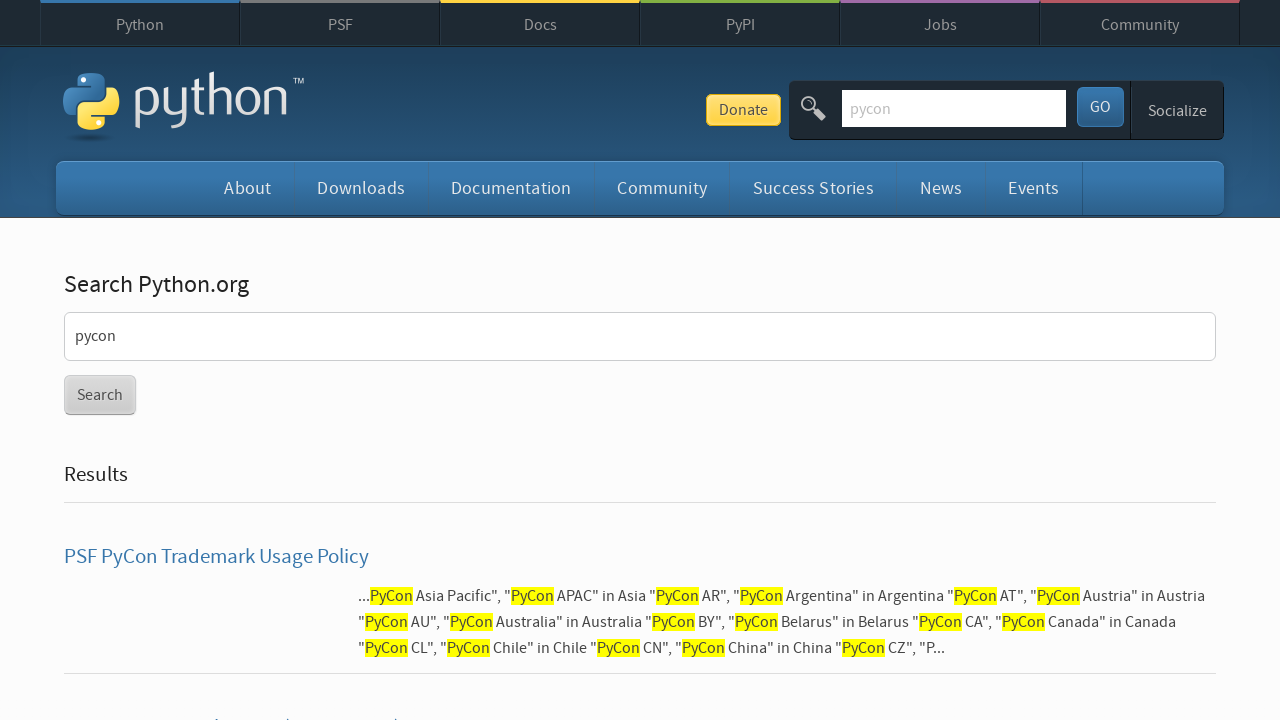